Tests number input functionality by entering numeric values into an input field

Starting URL: https://the-internet.herokuapp.com/

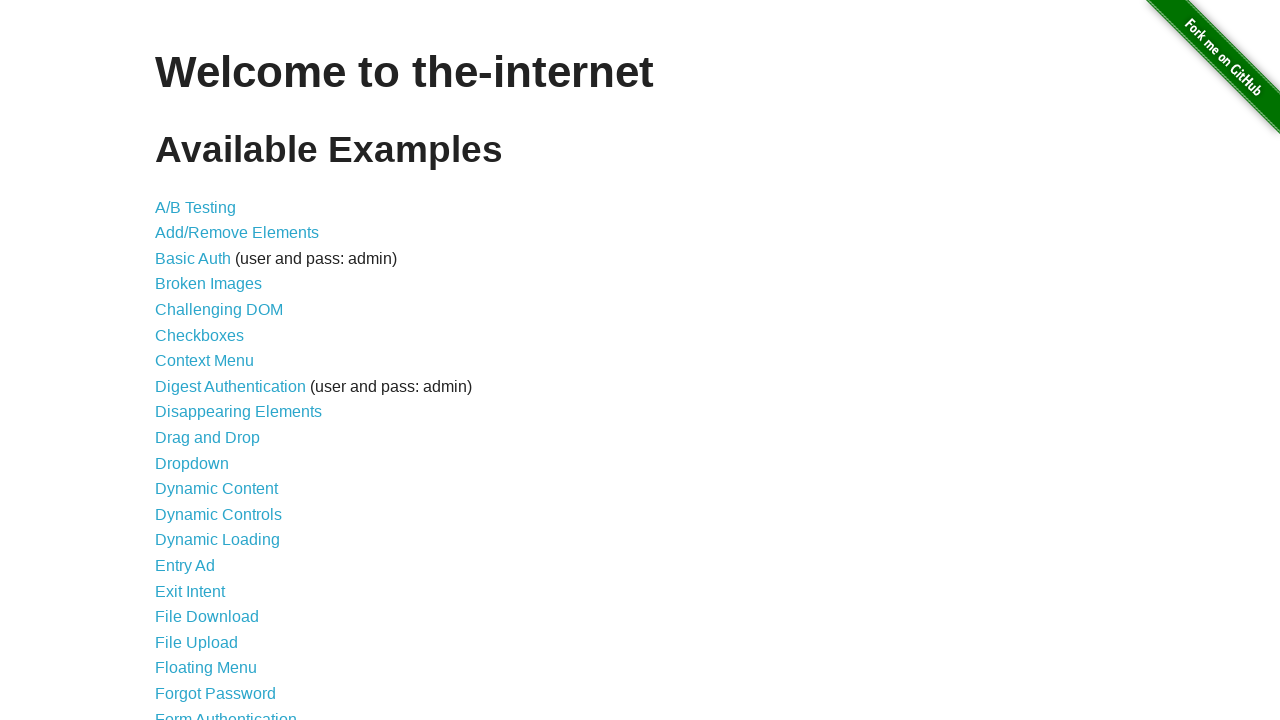

Clicked on 'Inputs' link to navigate to inputs page at (176, 361) on text='Inputs'
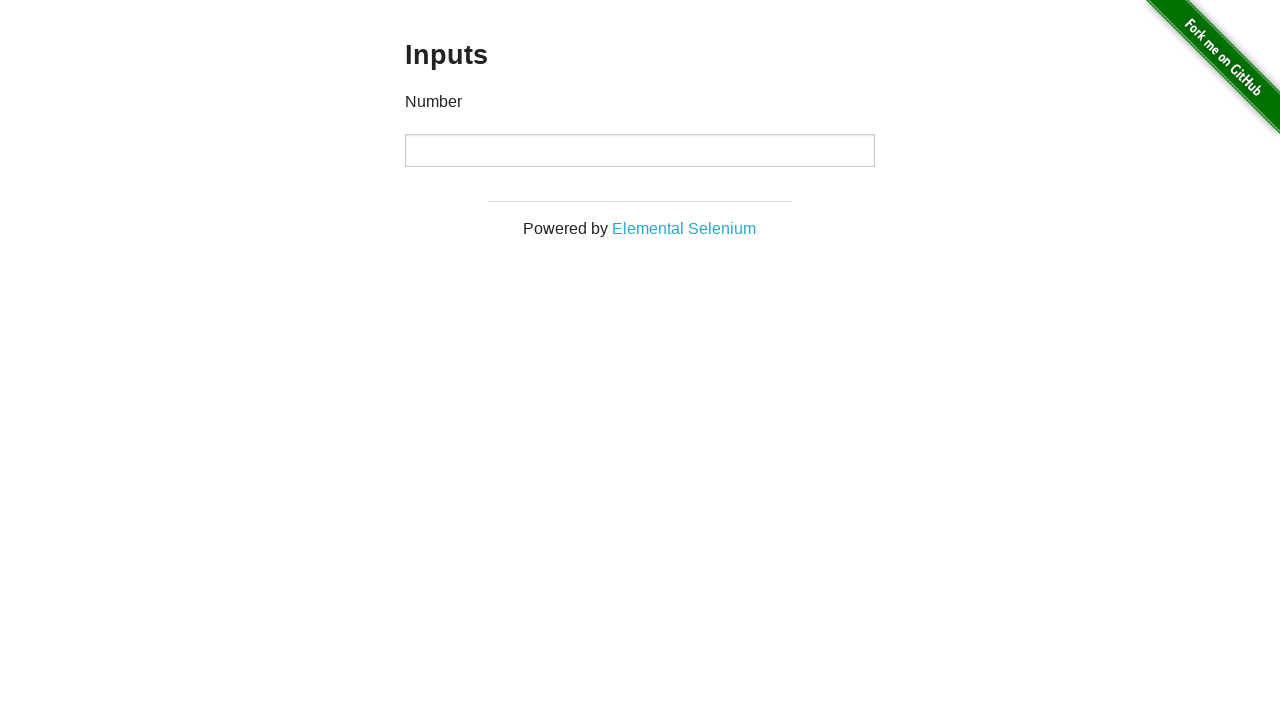

Entered numeric value '4342' into the input field on //input
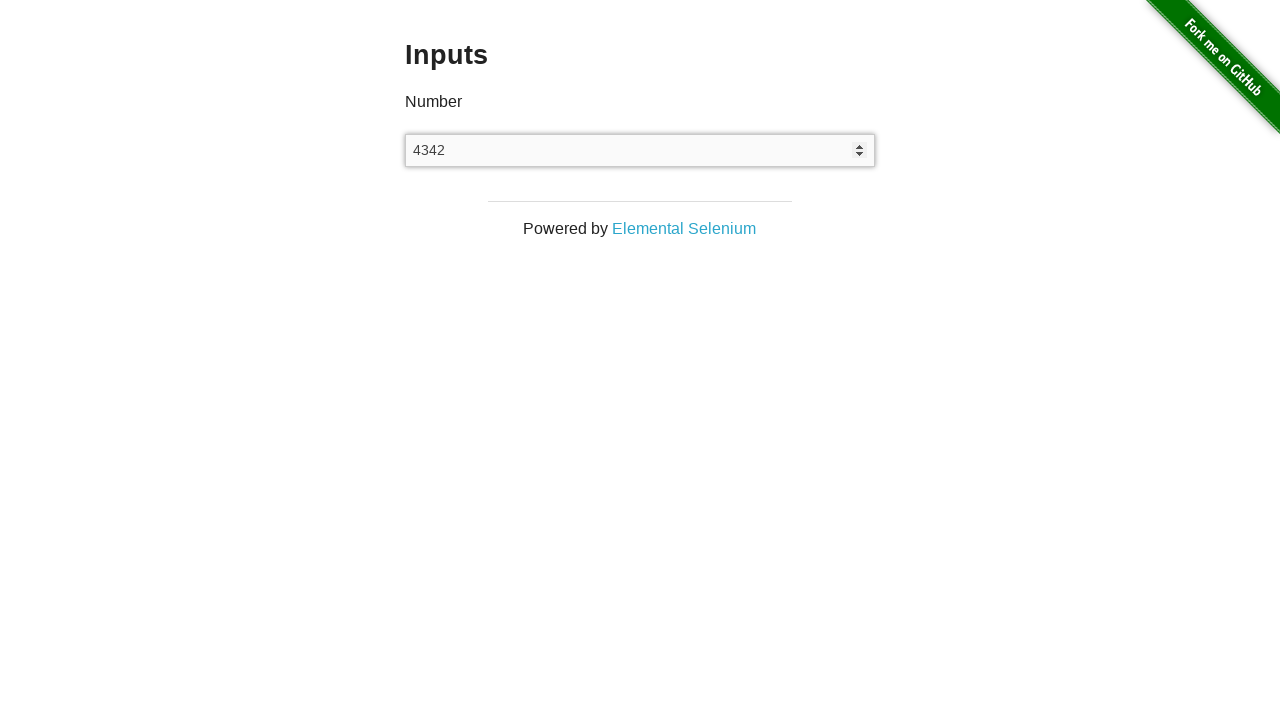

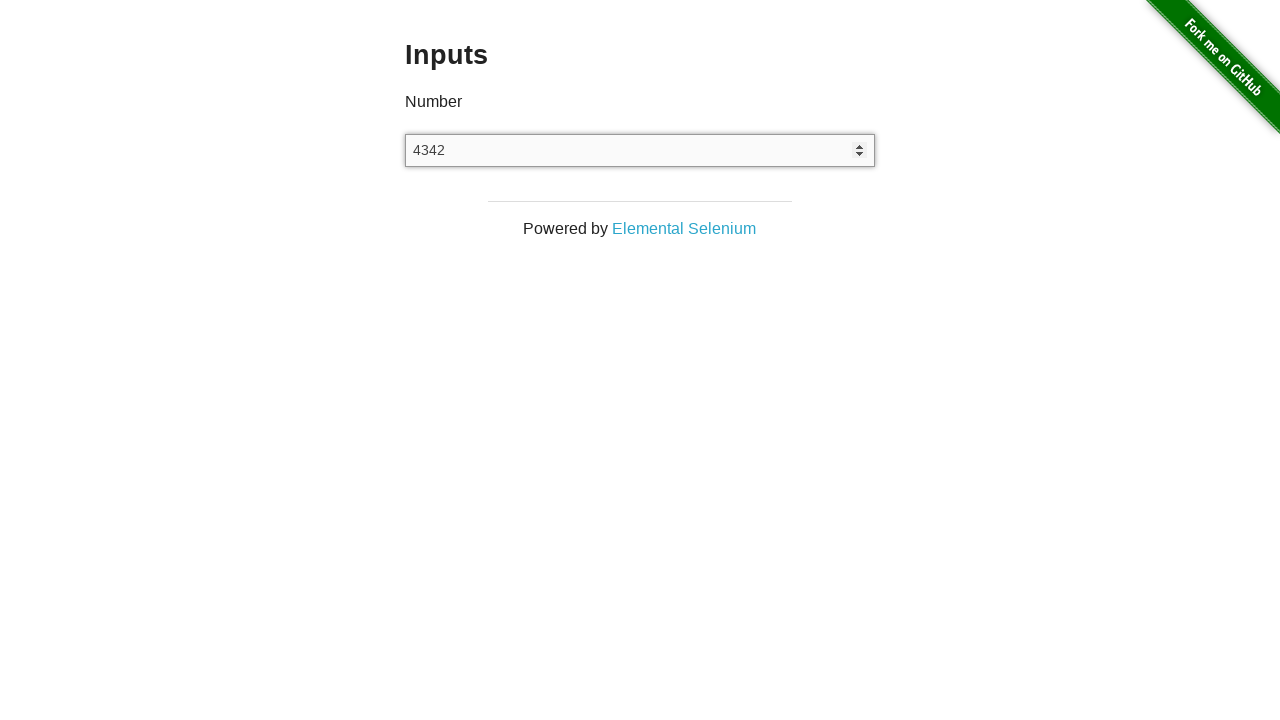